Navigates to the Interactions menu and opens the Selectable exercise, then verifies the page header

Starting URL: https://demoqa.com/

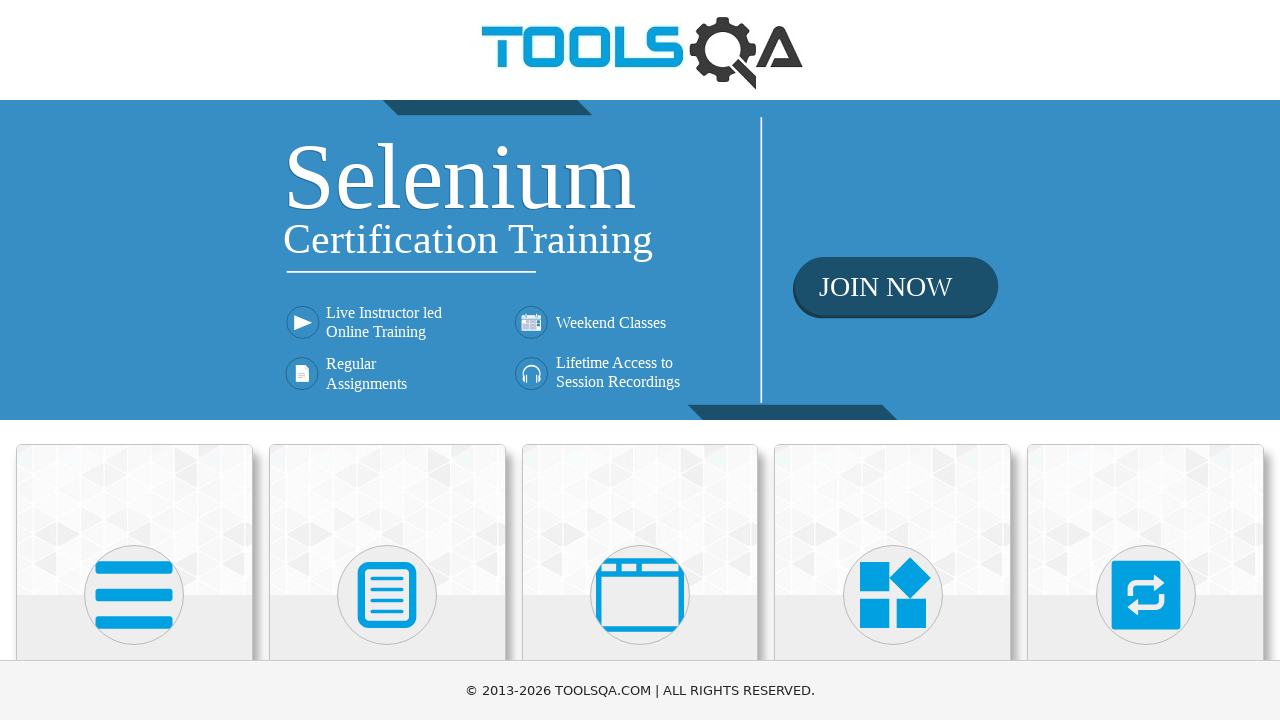

Clicked on Interactions menu at (1146, 360) on text=Interactions
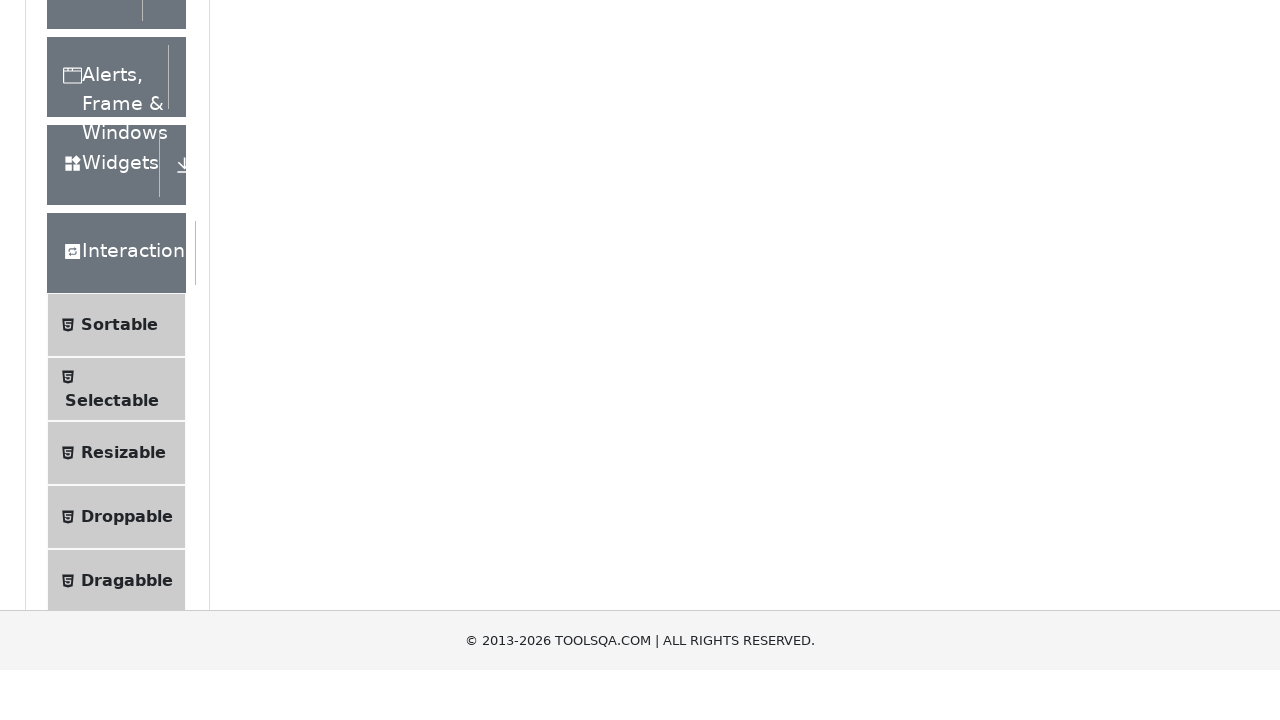

Clicked on Selectable exercise in sidebar at (112, 360) on text=Selectable
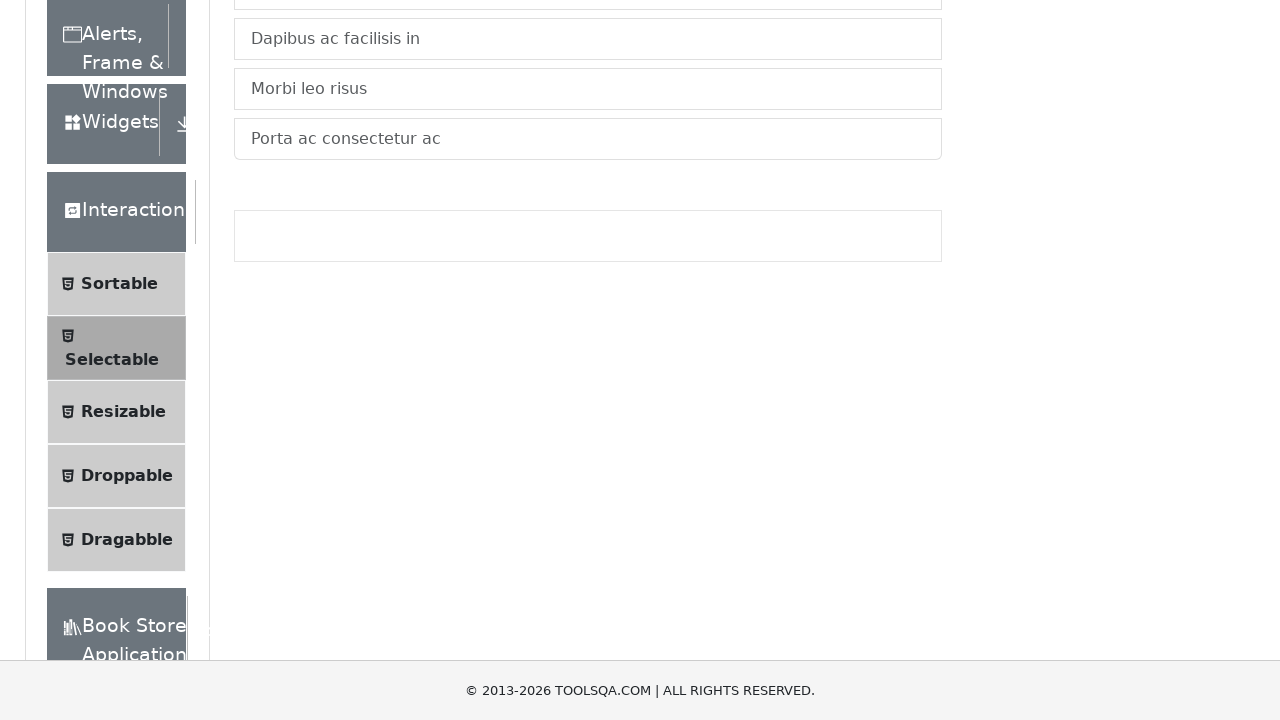

Verified Selectable page header is displayed
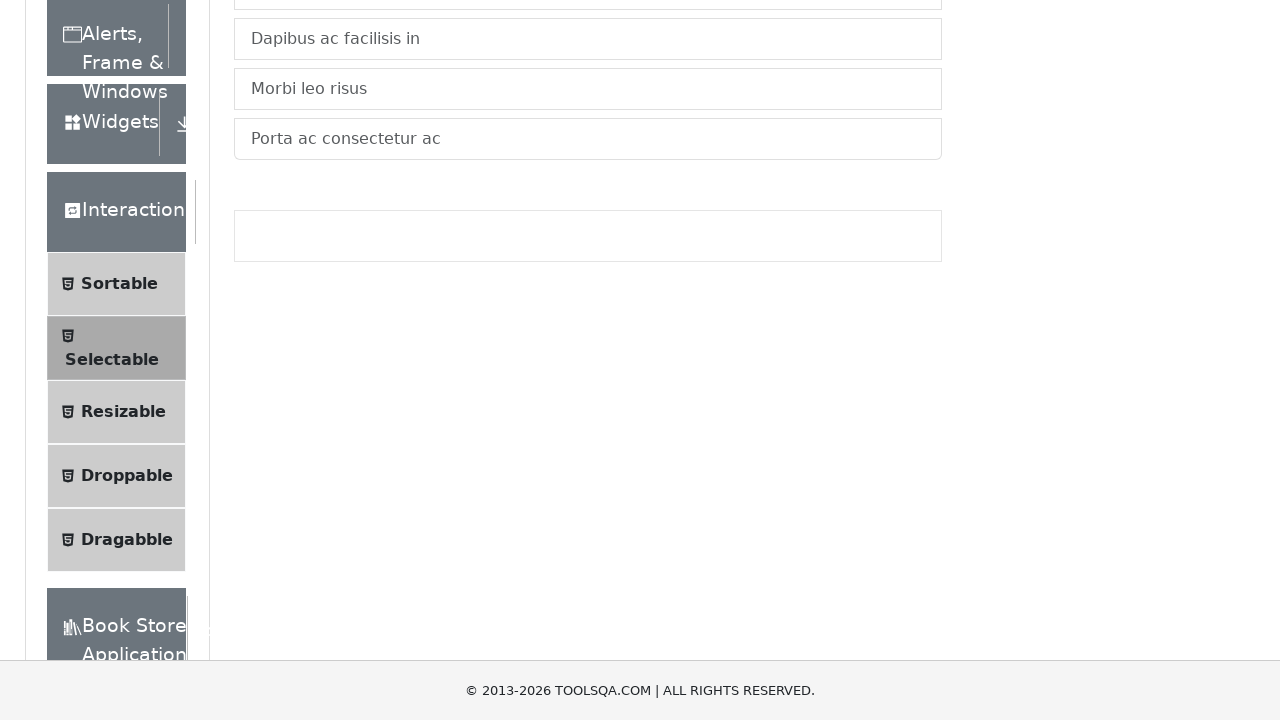

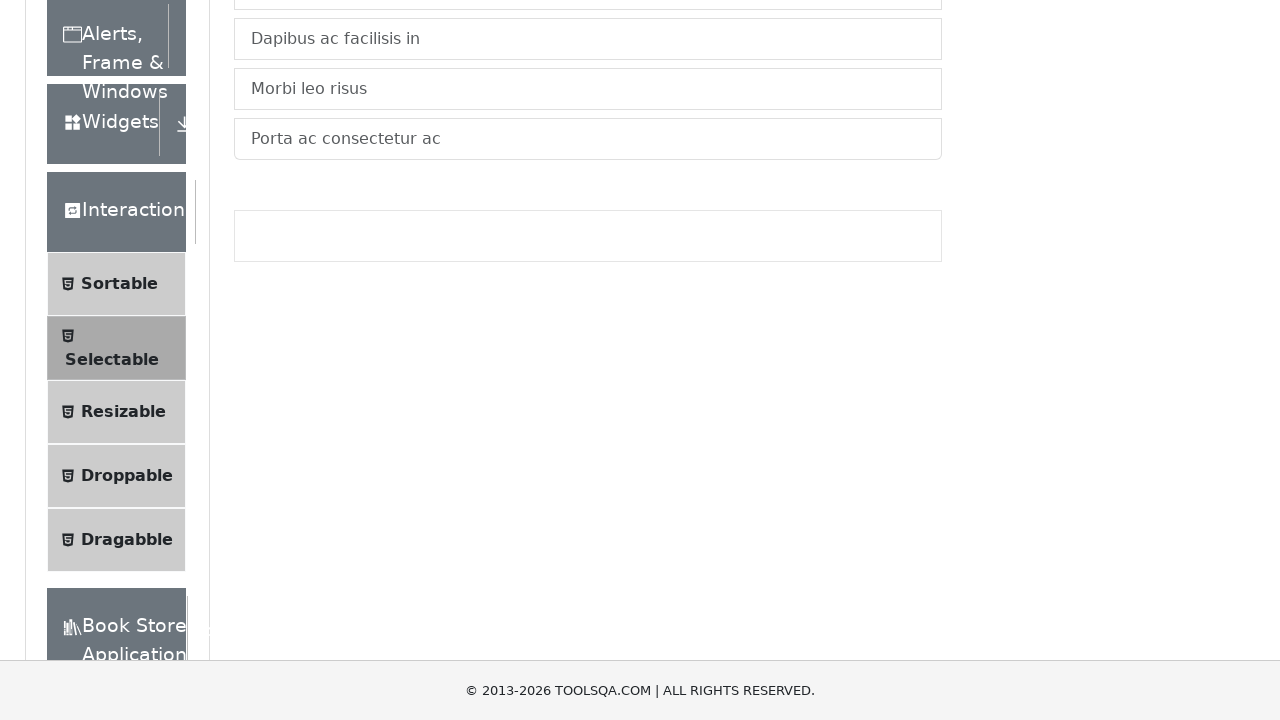